Tests autocomplete functionality by typing "ind" in a search field, waiting for country suggestions to appear, and selecting "India" from the dropdown list.

Starting URL: https://rahulshettyacademy.com/AutomationPractice/

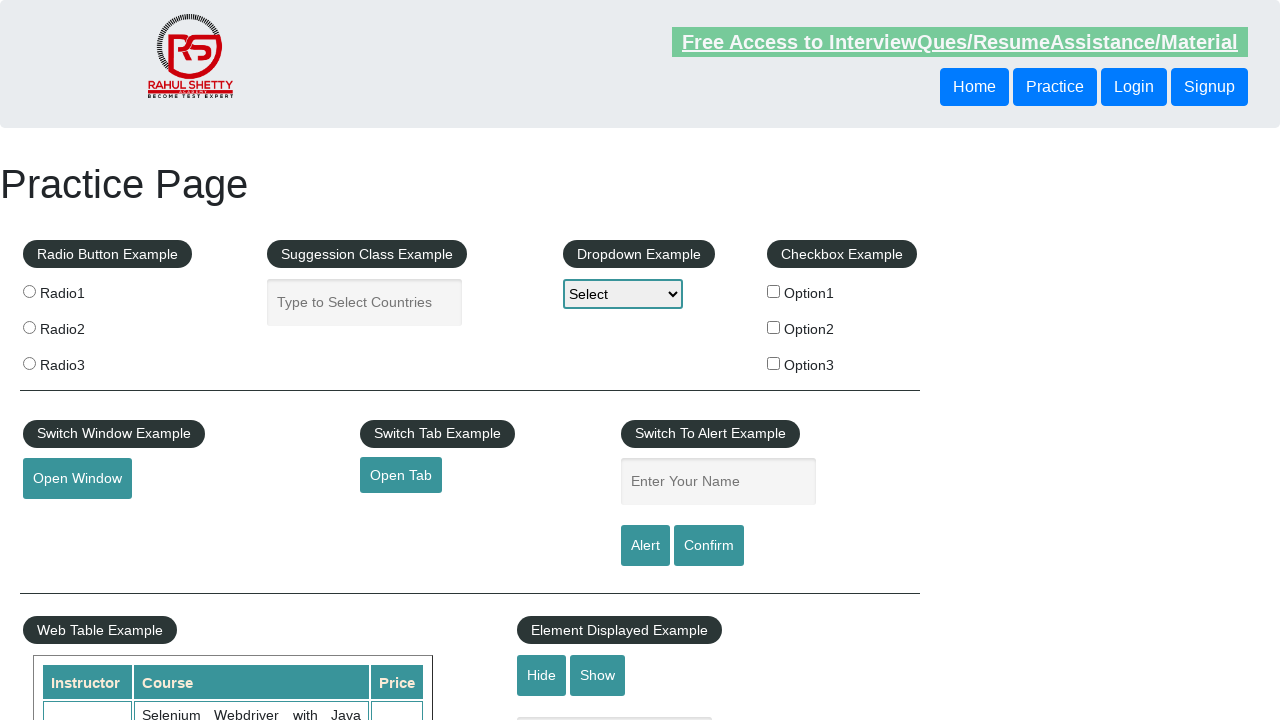

Typed 'ind' in the autocomplete search field on #autocomplete
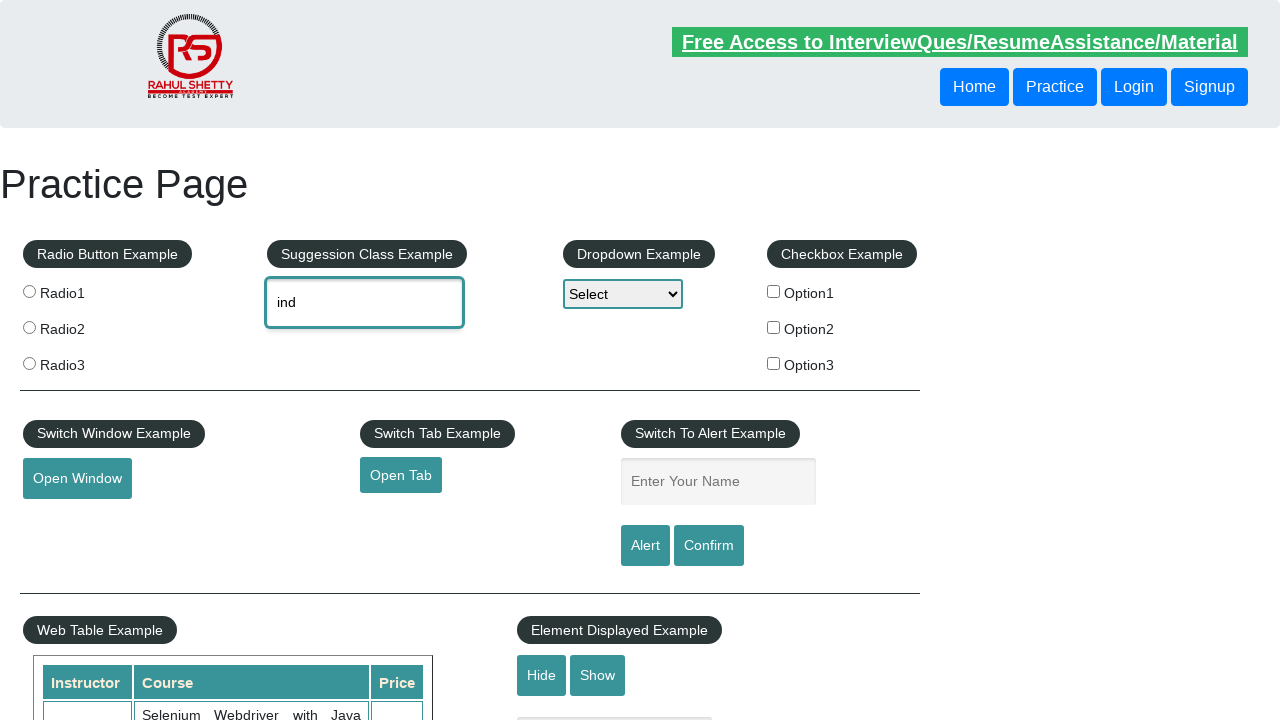

Country suggestions dropdown appeared with autocomplete options
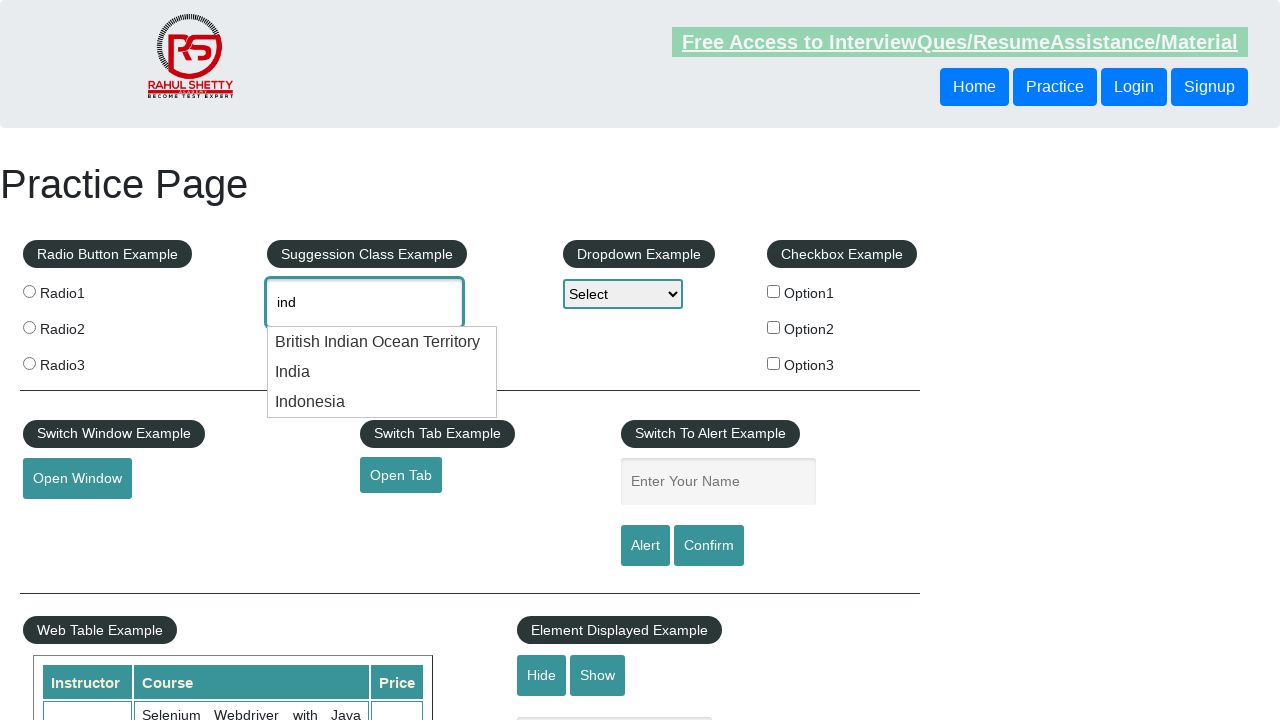

Located all autocomplete suggestion items
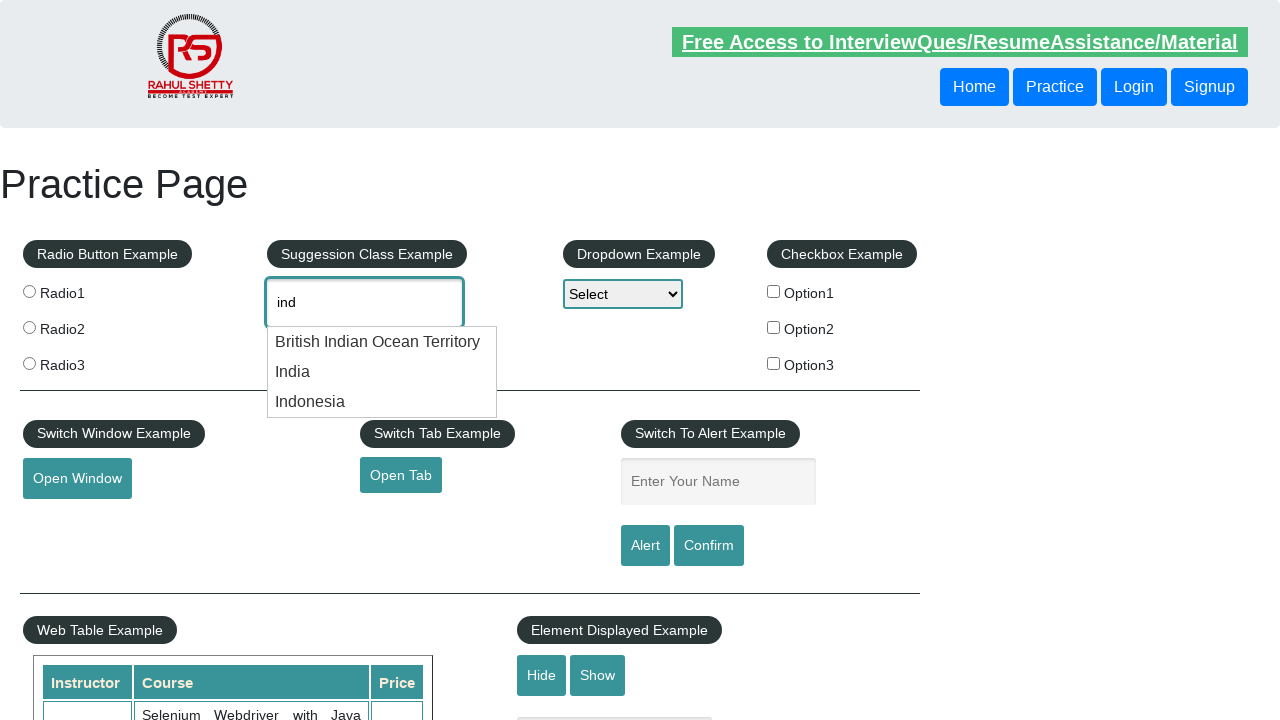

Found 3 autocomplete suggestions
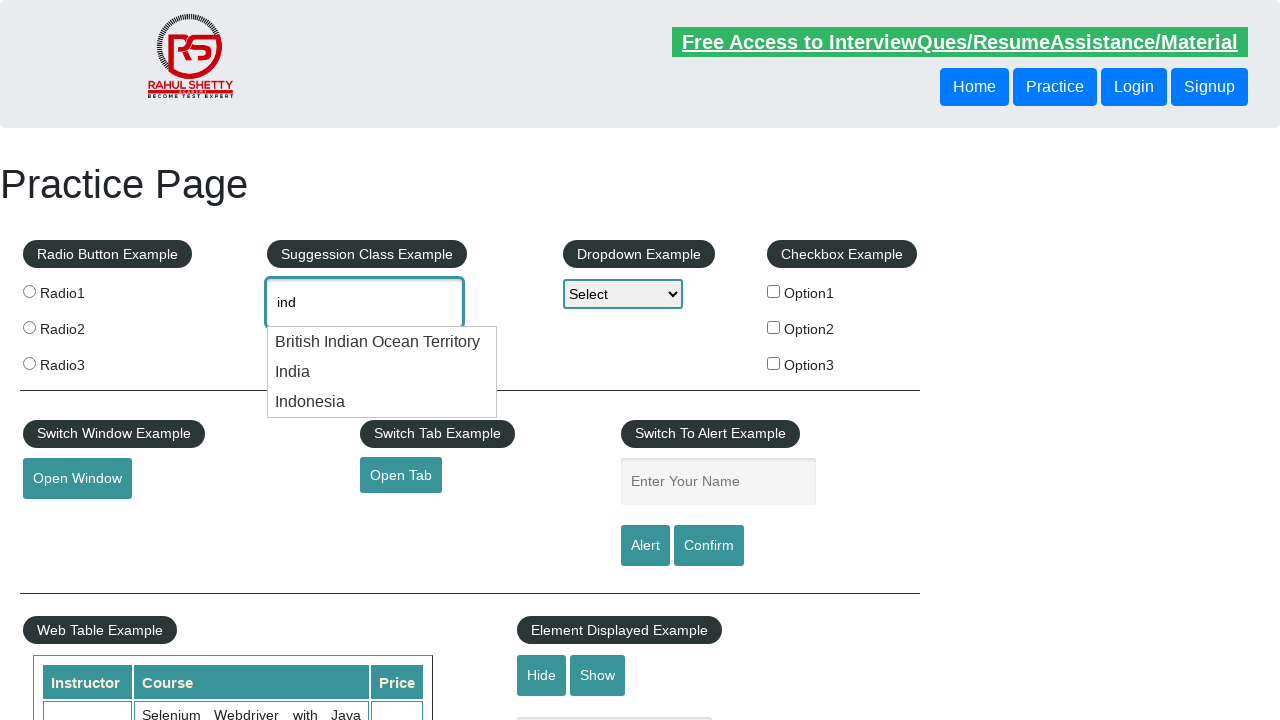

Selected 'India' from the autocomplete dropdown list at (382, 372) on li.ui-menu-item >> nth=1
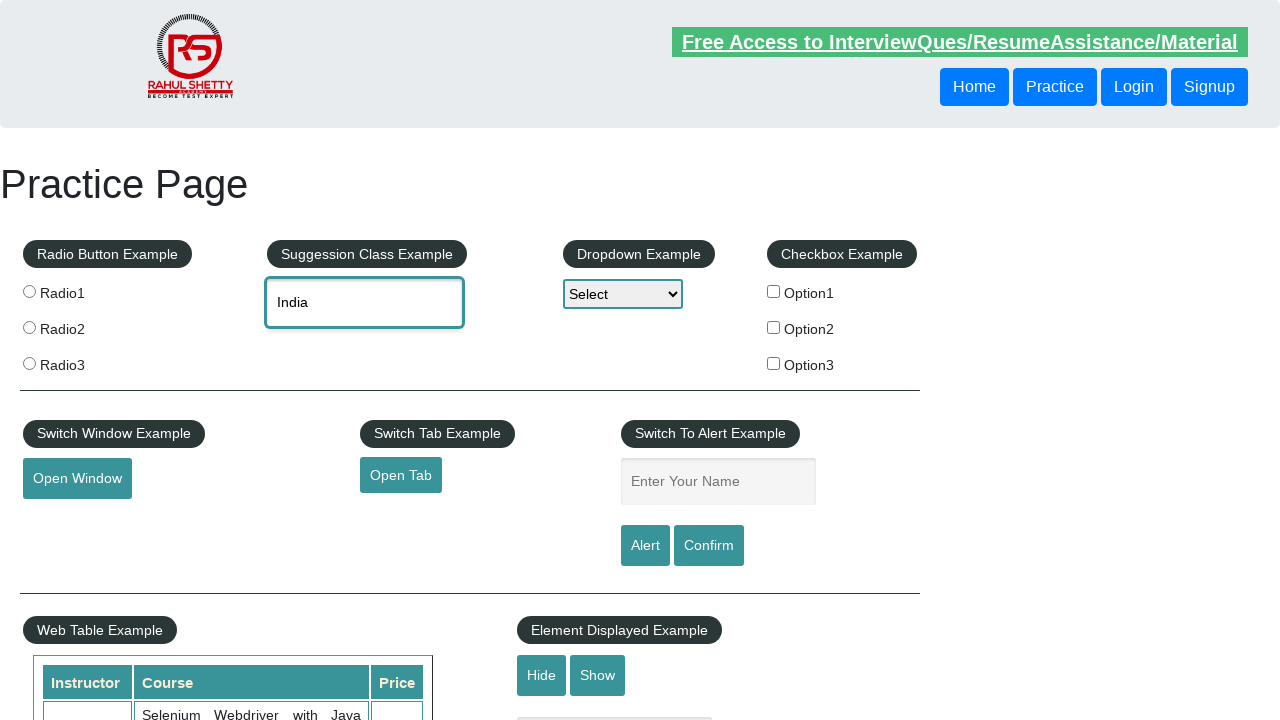

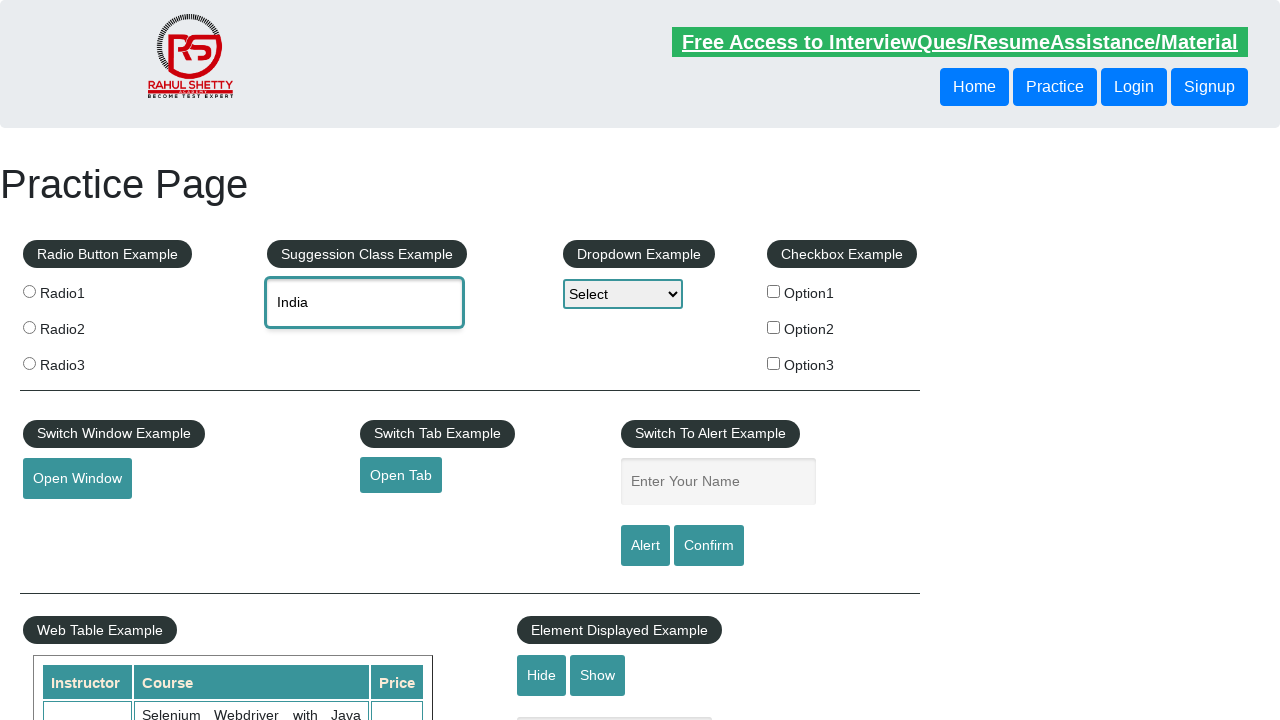